Tests form submission by filling all data type fields (first name, last name, address, city, etc.) and clicking the submit button to verify form handling

Starting URL: https://bonigarcia.dev/selenium-webdriver-java/data-types.html

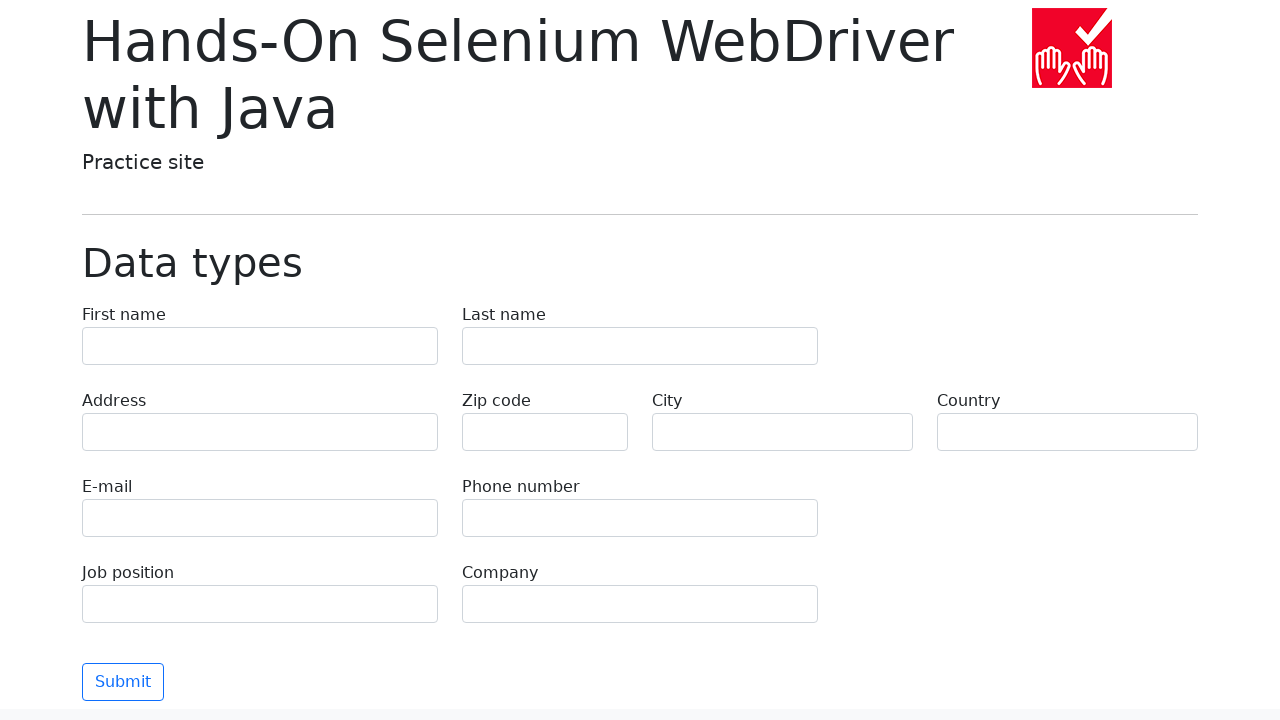

Form loaded and ready
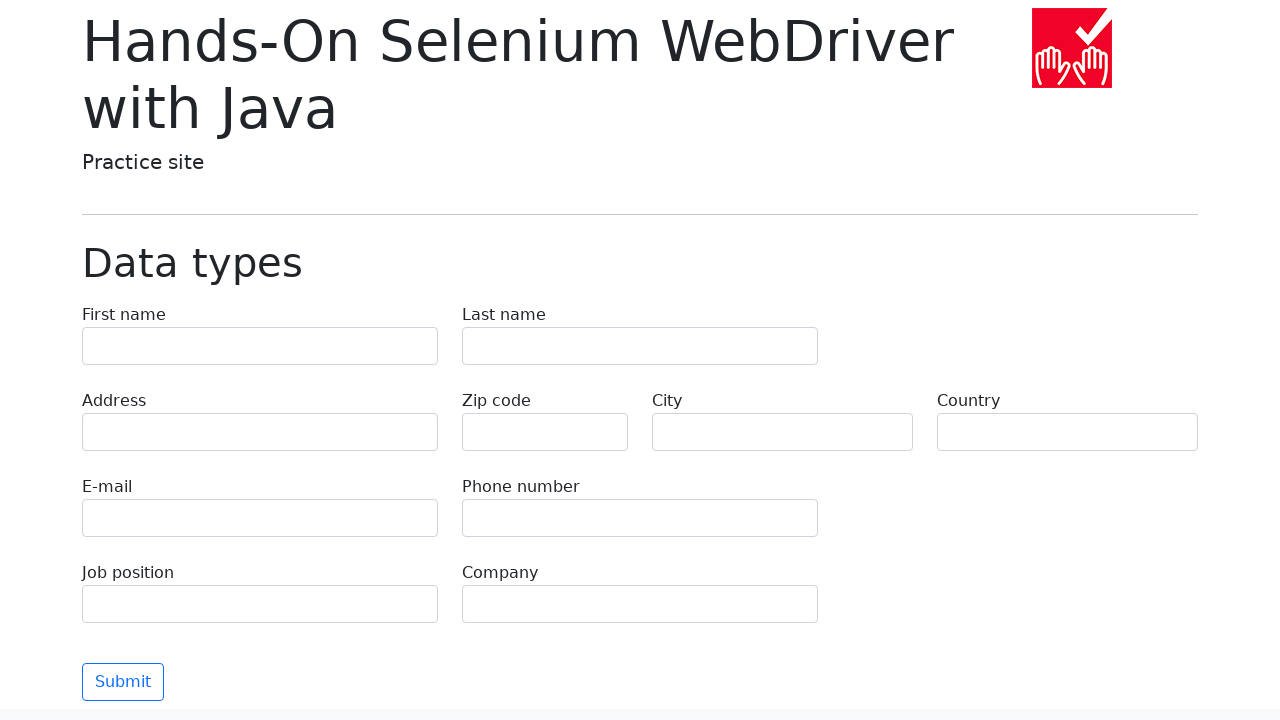

Filled first name field with 'Michael' on input[name='first-name']
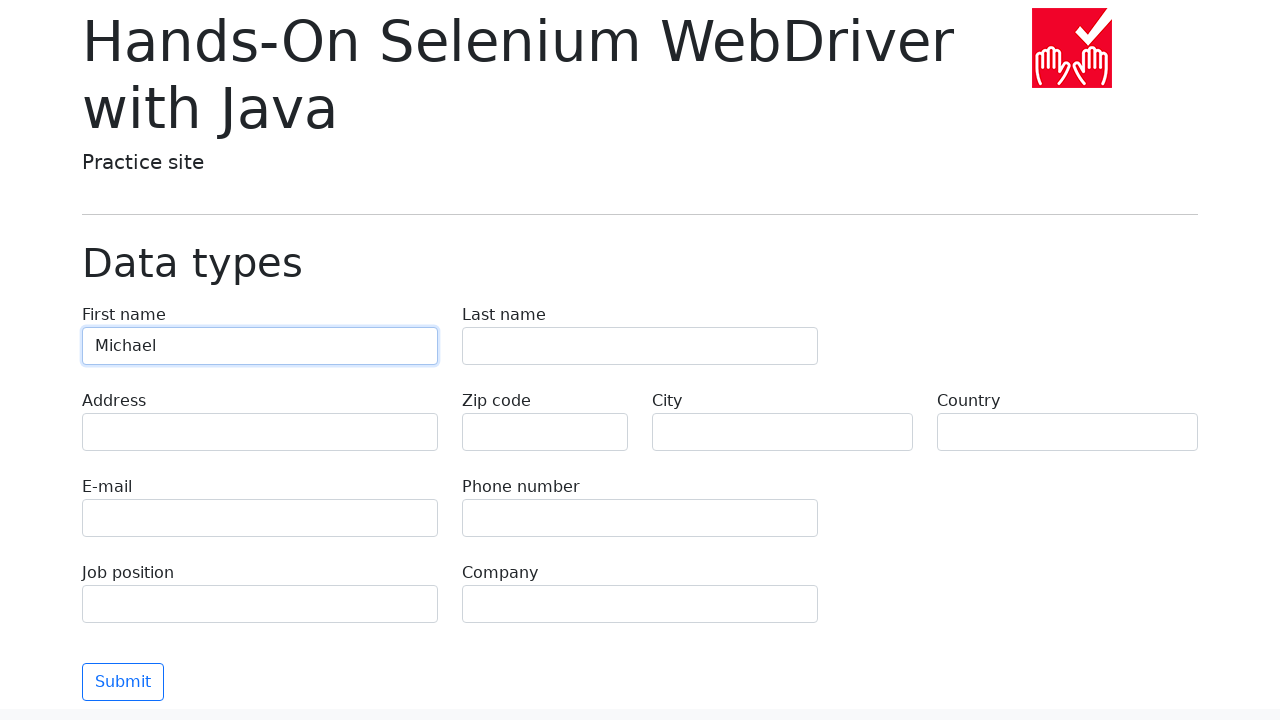

Filled last name field with 'Johnson' on input[name='last-name']
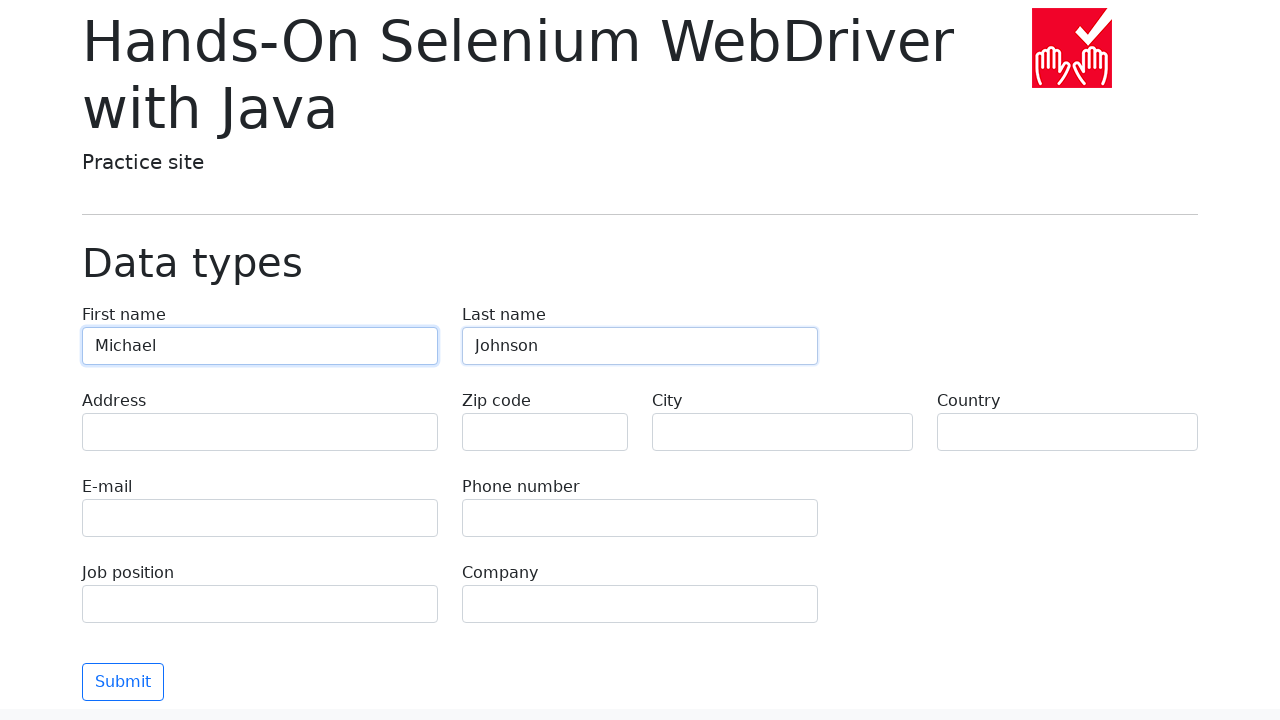

Filled address field with '742 Evergreen Terrace' on input[name='address']
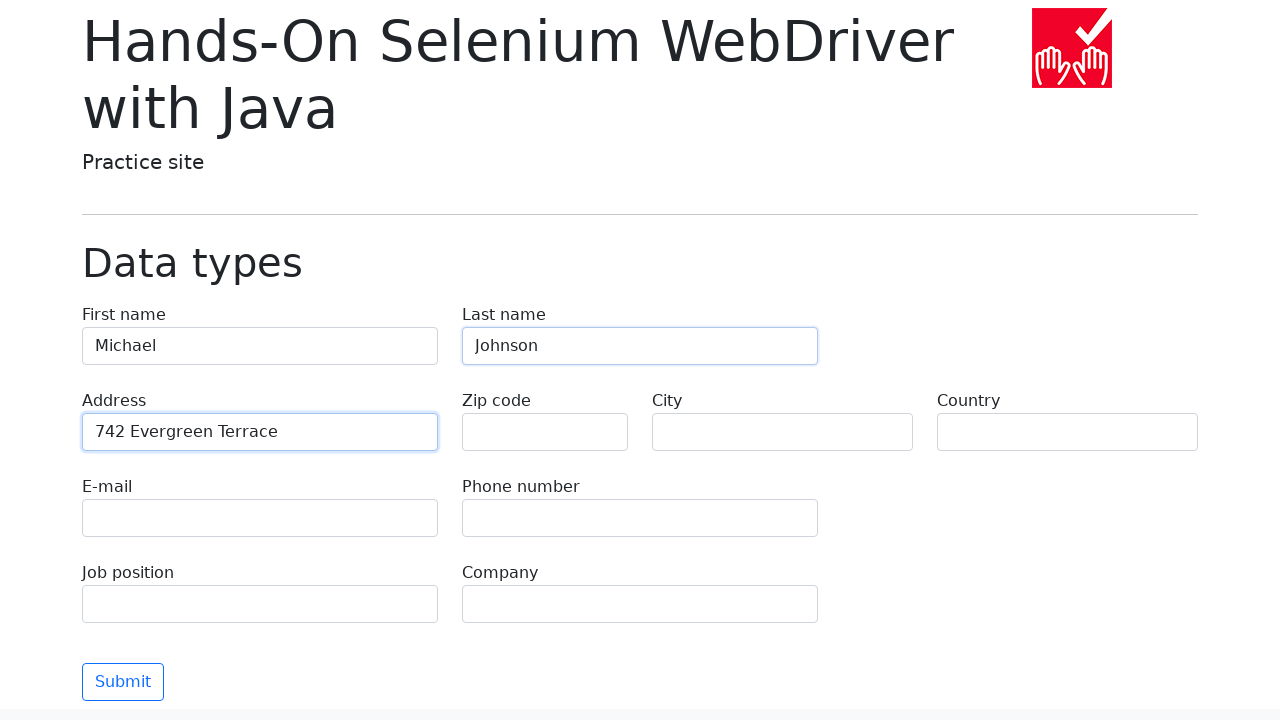

Left zip code field empty for validation testing on input[name='zip-code']
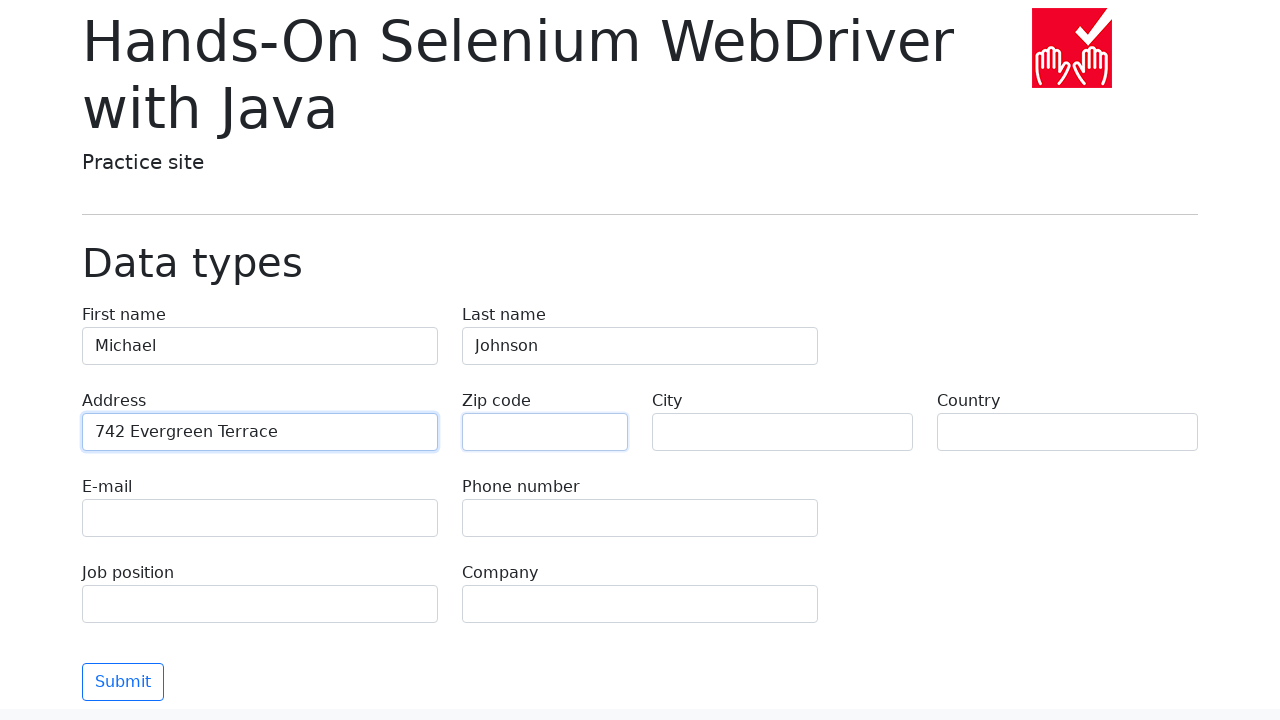

Filled city field with 'Springfield' on input[name='city']
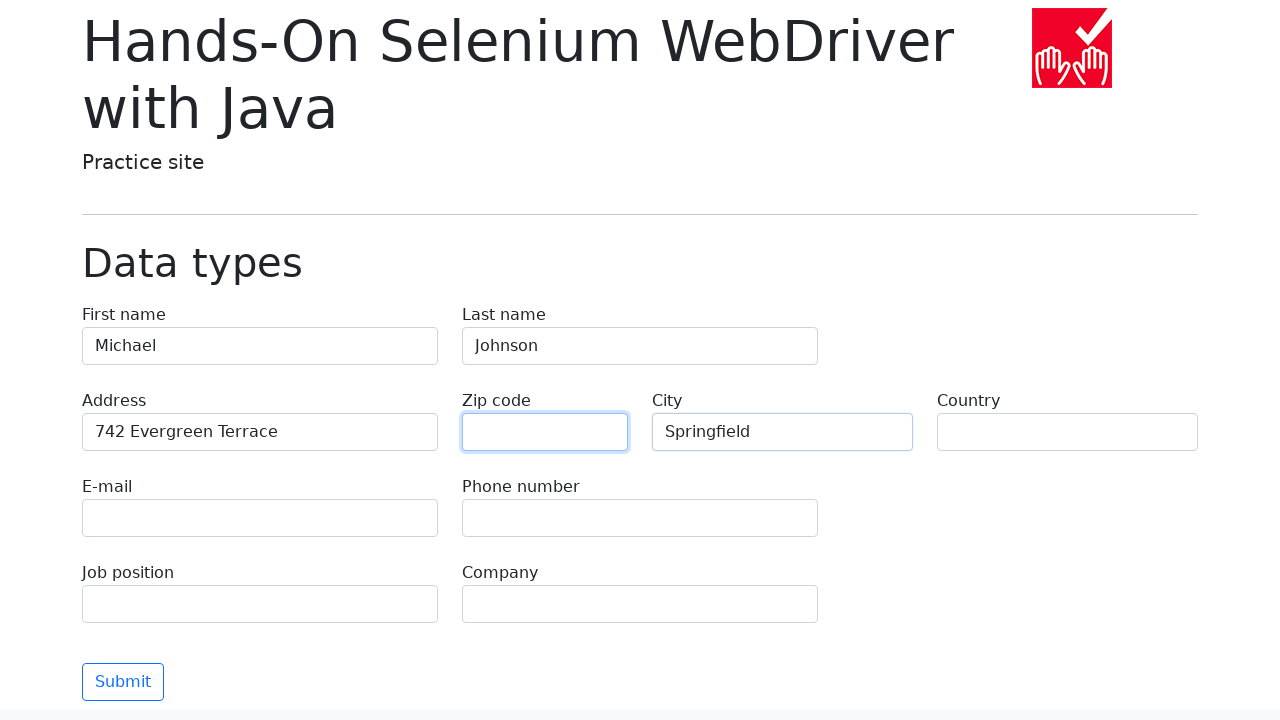

Filled country field with 'United States' on input[name='country']
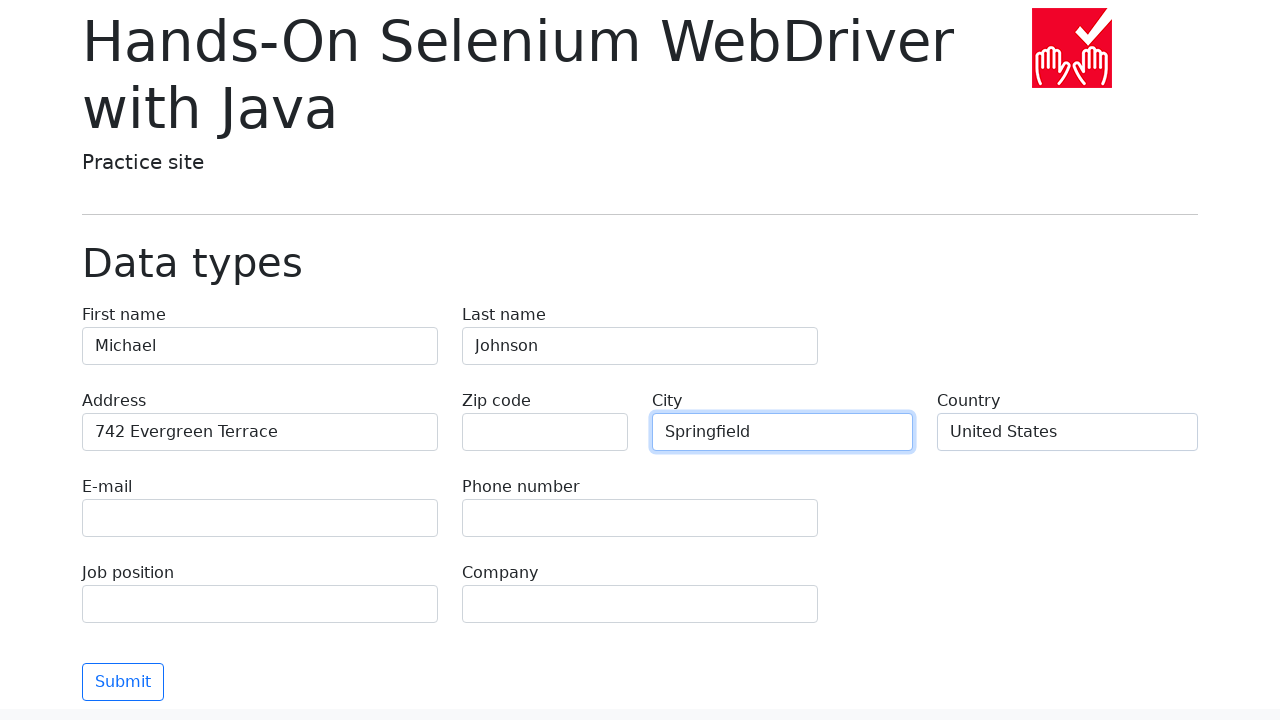

Filled email field with 'michael.johnson@example.com' on input[name='e-mail']
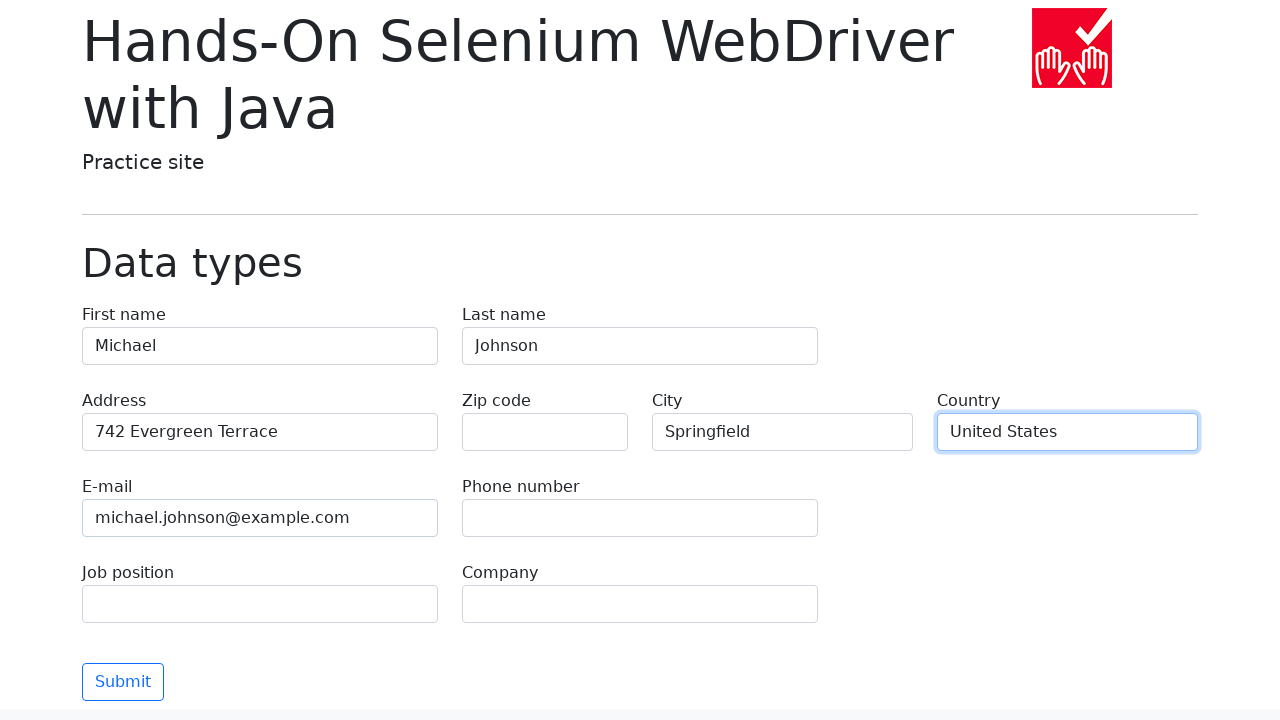

Filled phone field with '+1-555-123-4567' on input[name='phone']
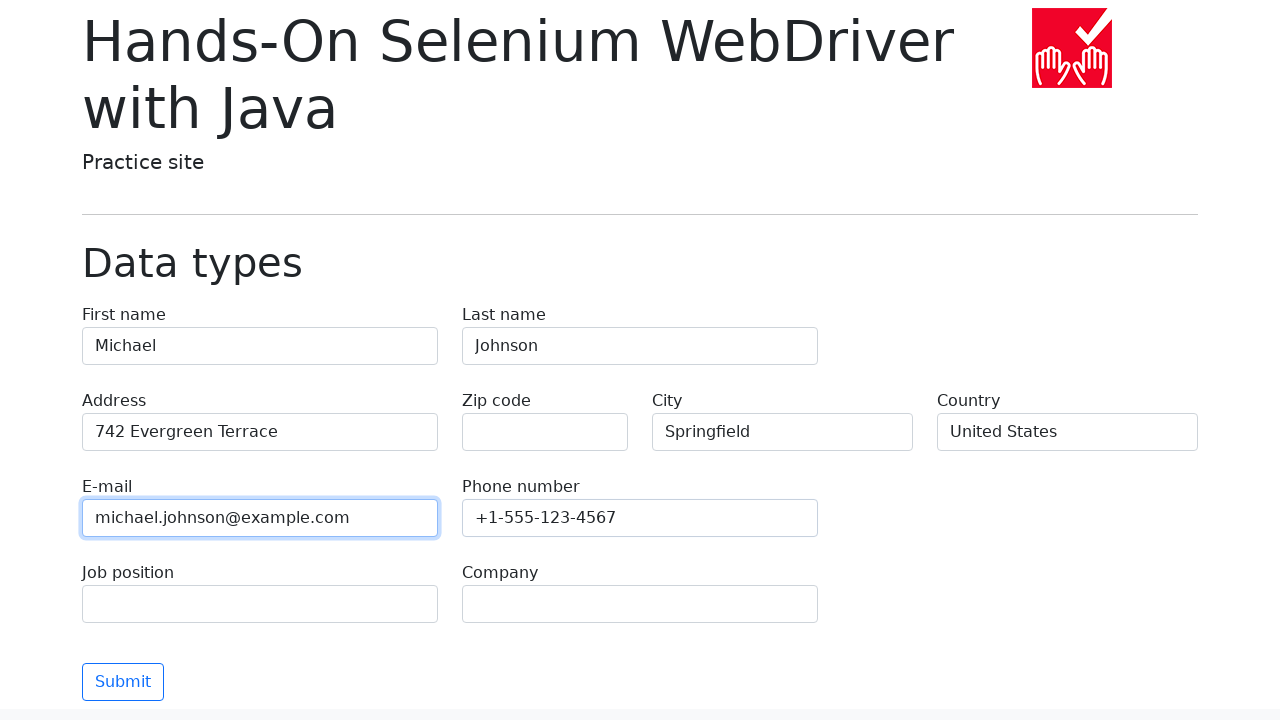

Filled job position field with 'Software Engineer' on input[name='job-position']
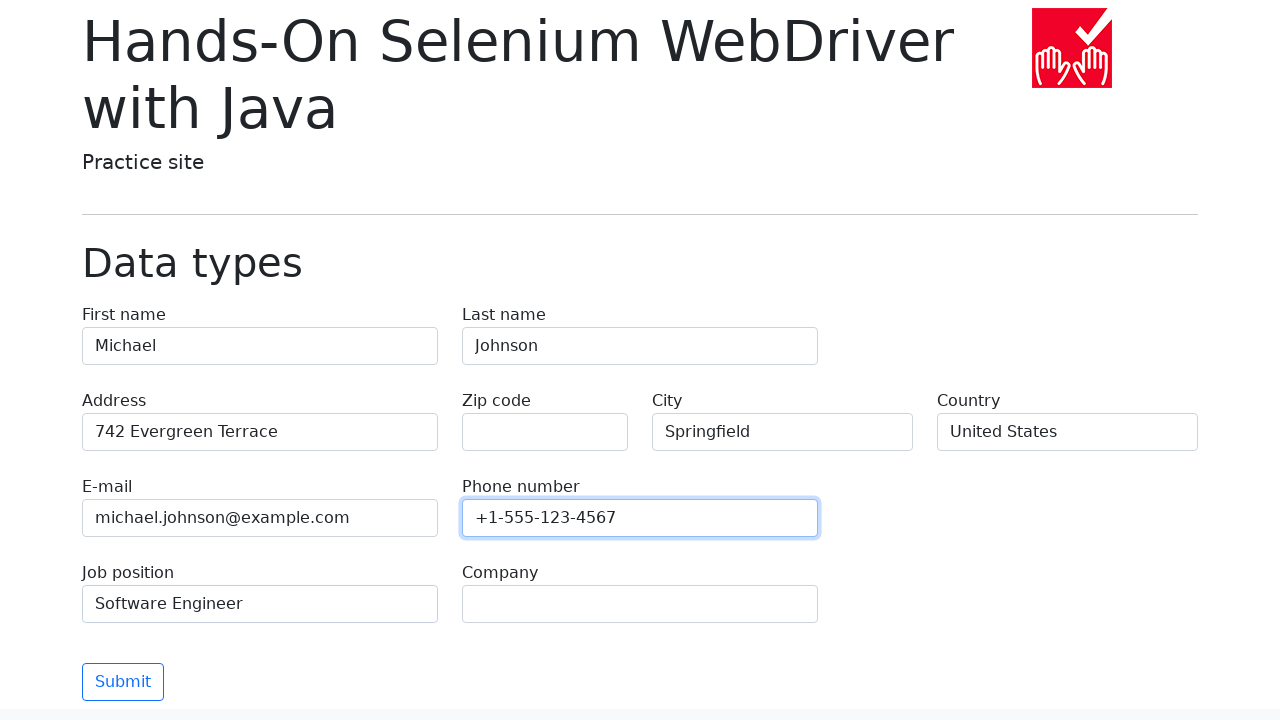

Filled company field with 'Tech Solutions Inc' on input[name='company']
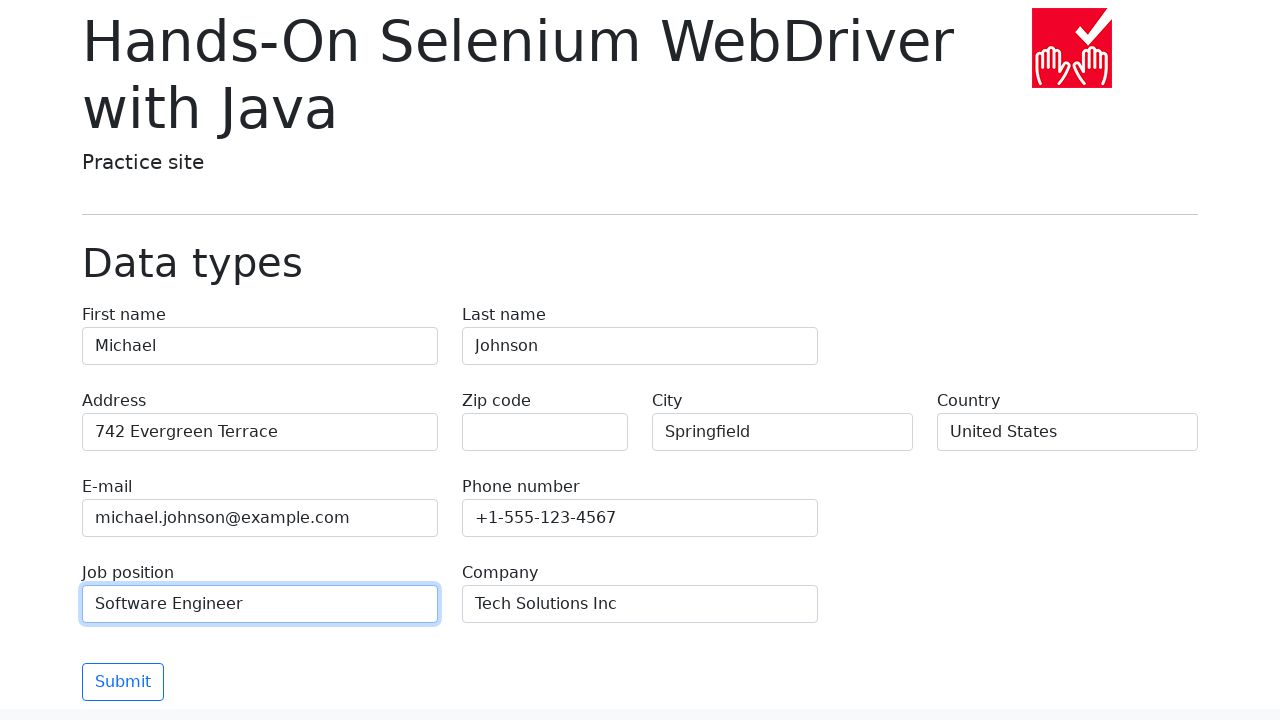

Clicked submit button to submit form at (123, 682) on button.btn-outline-primary
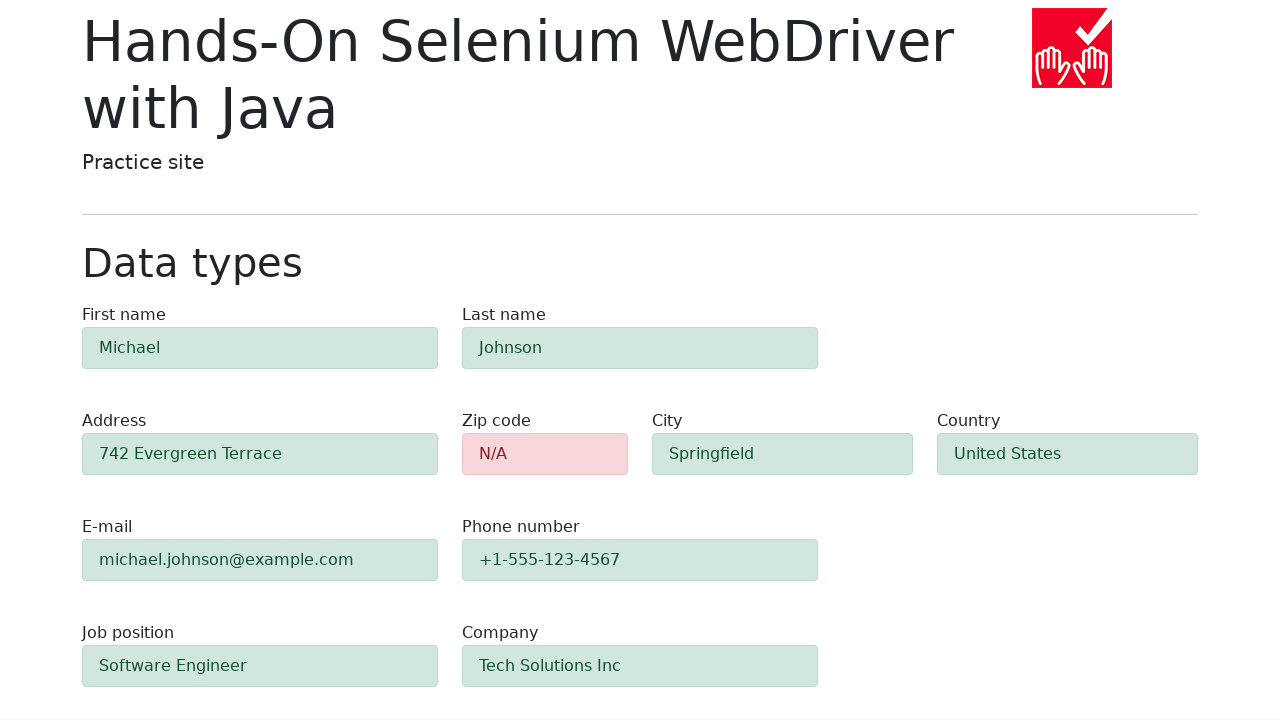

Validation error appeared for empty zip code field
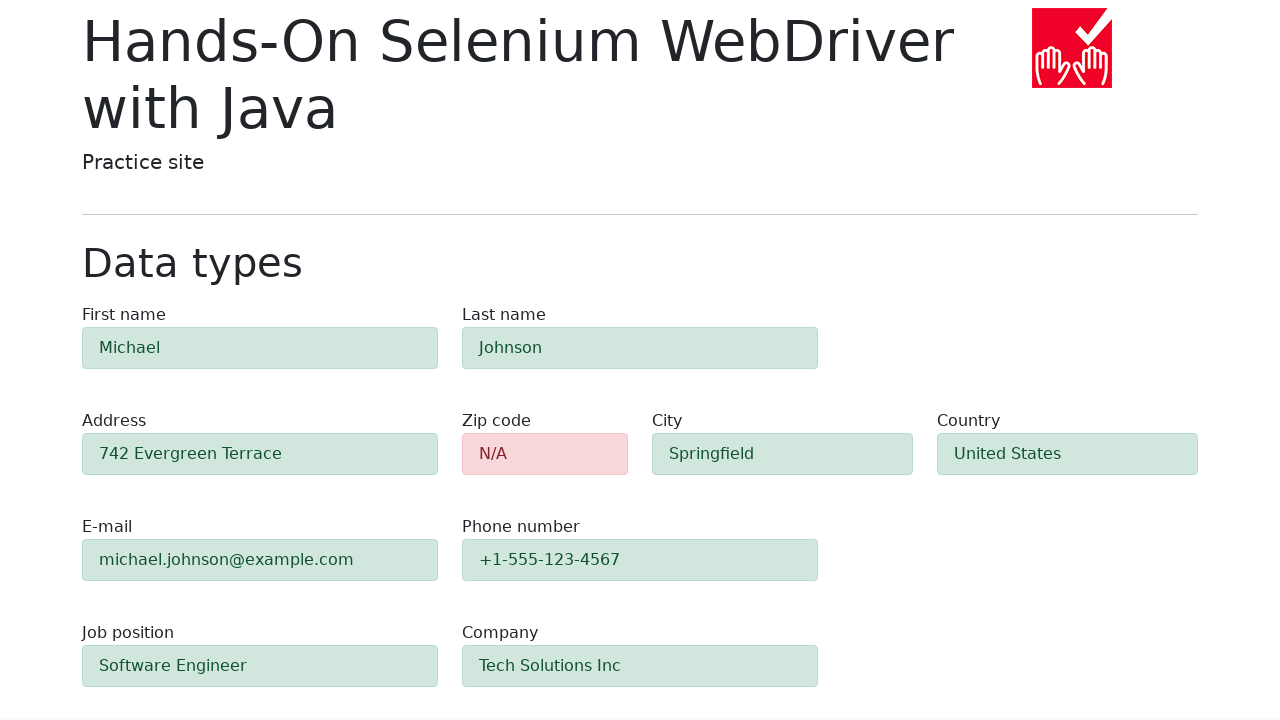

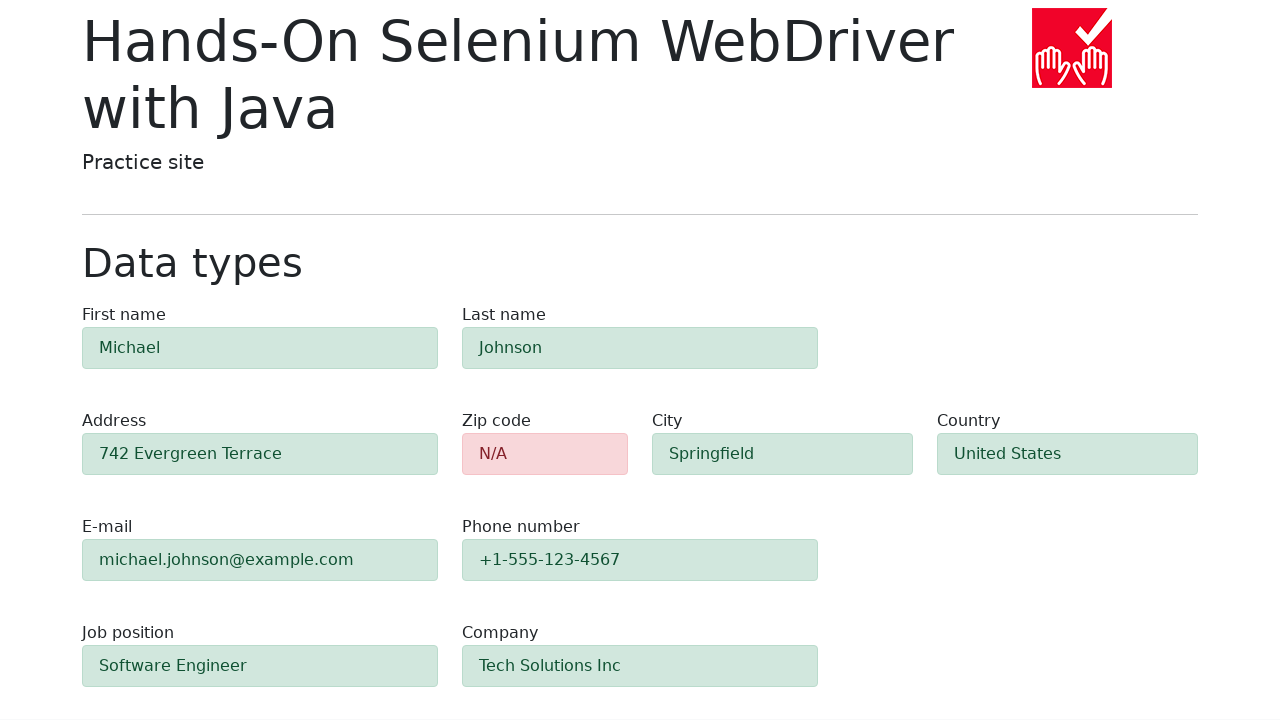